Tests Python.org search functionality by entering "selenium" in the search box and submitting the search

Starting URL: http://www.python.org

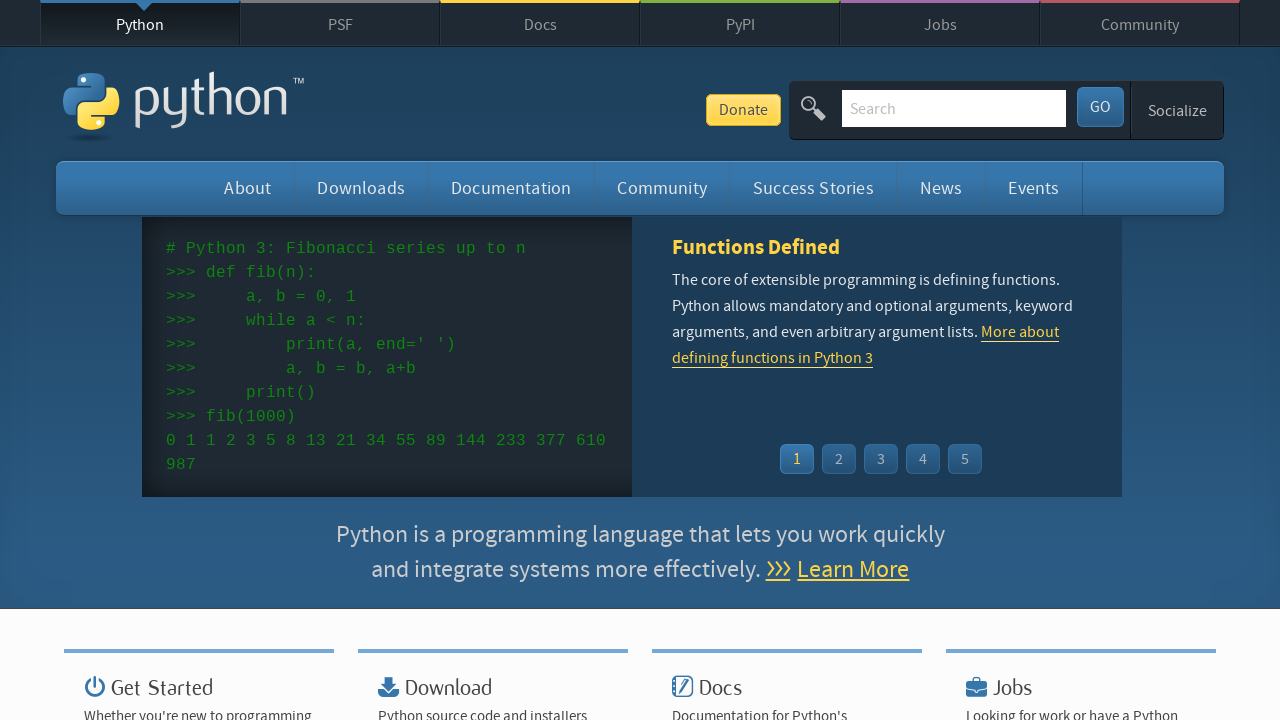

Located search input field with name='q'
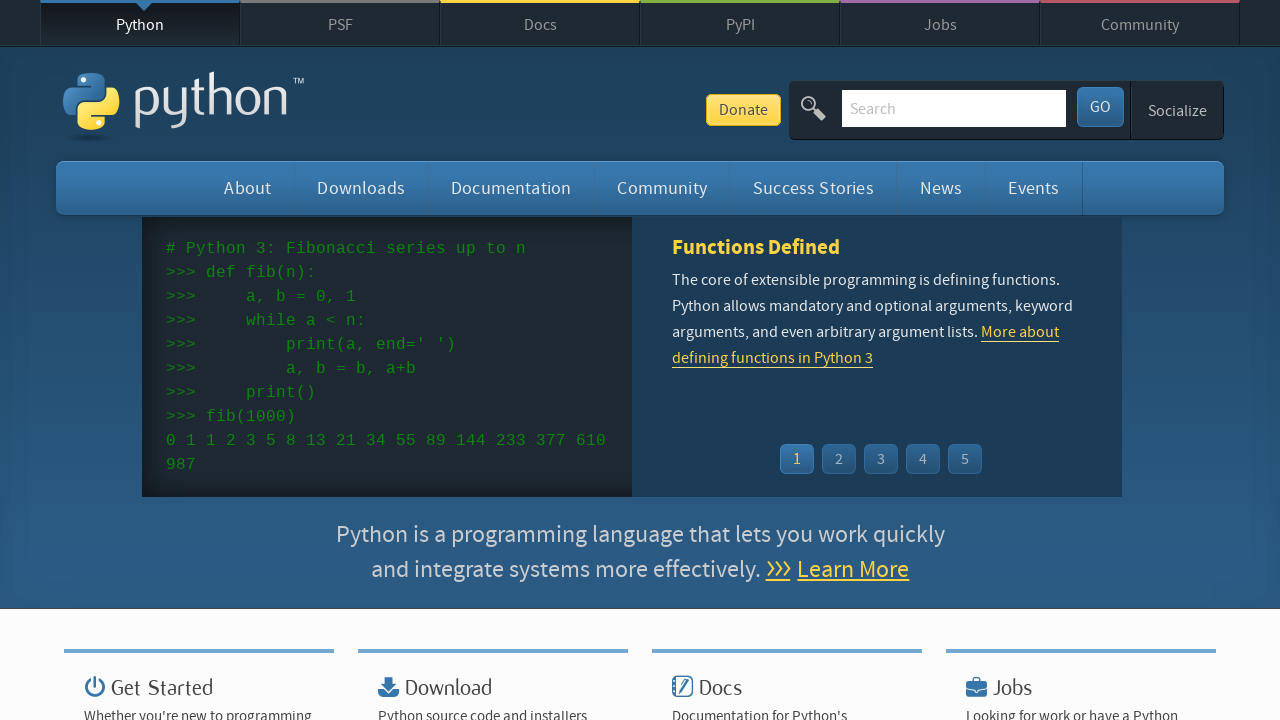

Filled search box with 'selenium' on input[name='q']
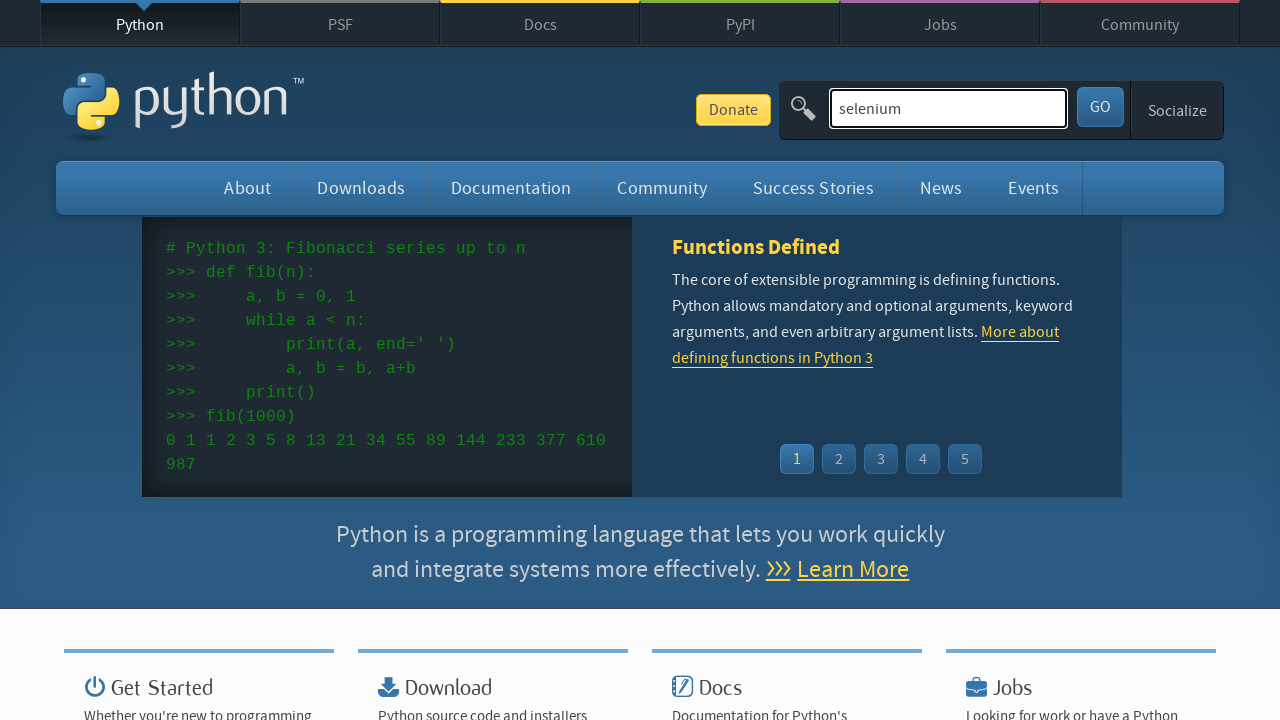

Pressed Enter to submit search on input[name='q']
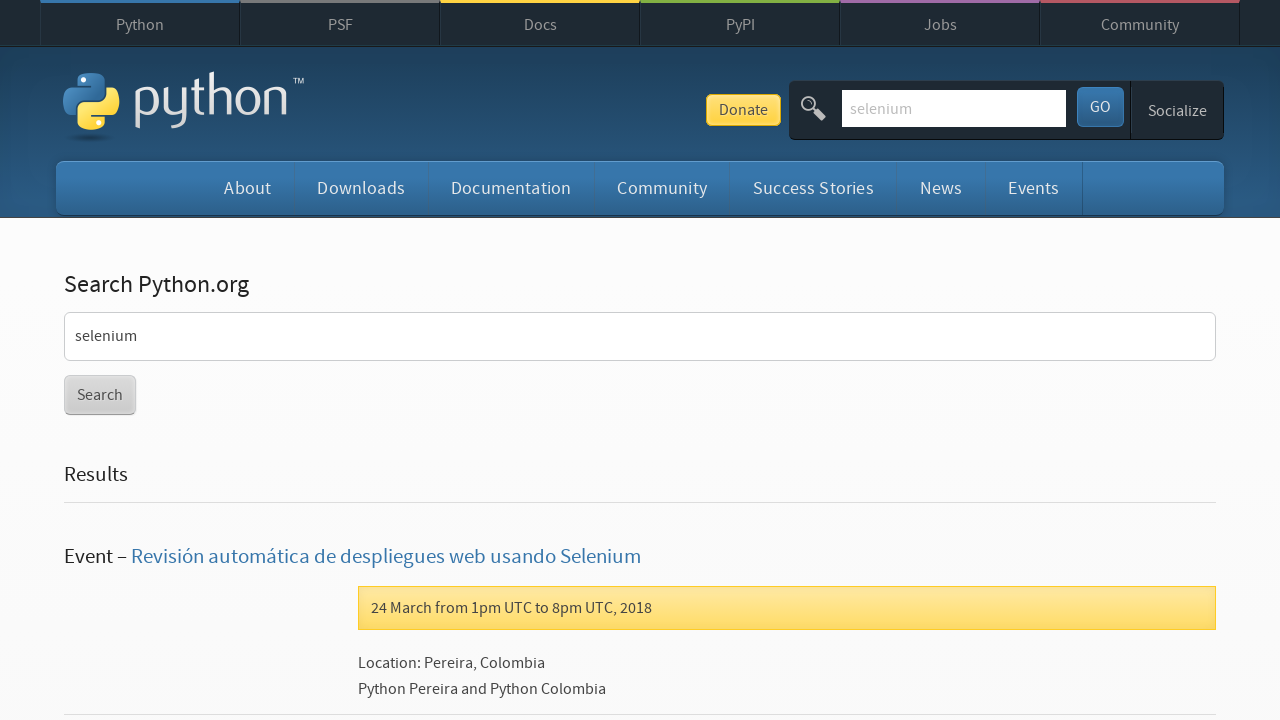

Waited for search results page to load (networkidle)
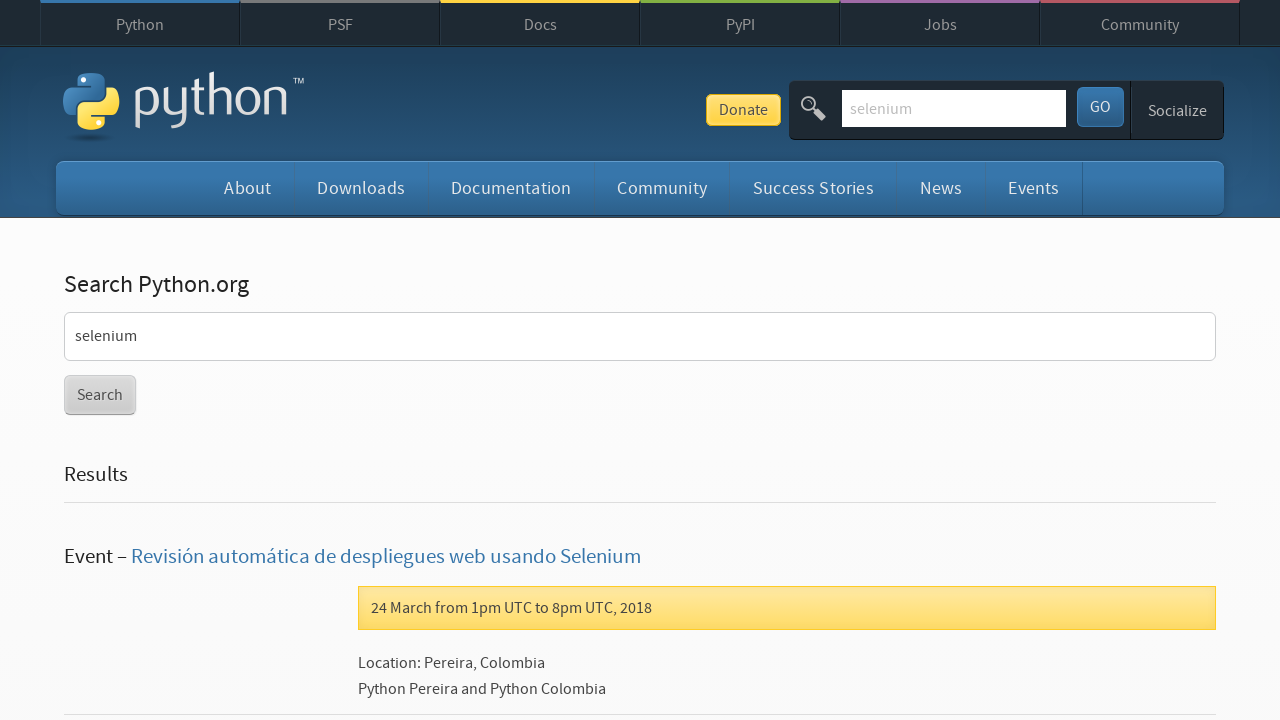

Verified page title contains 'Python'
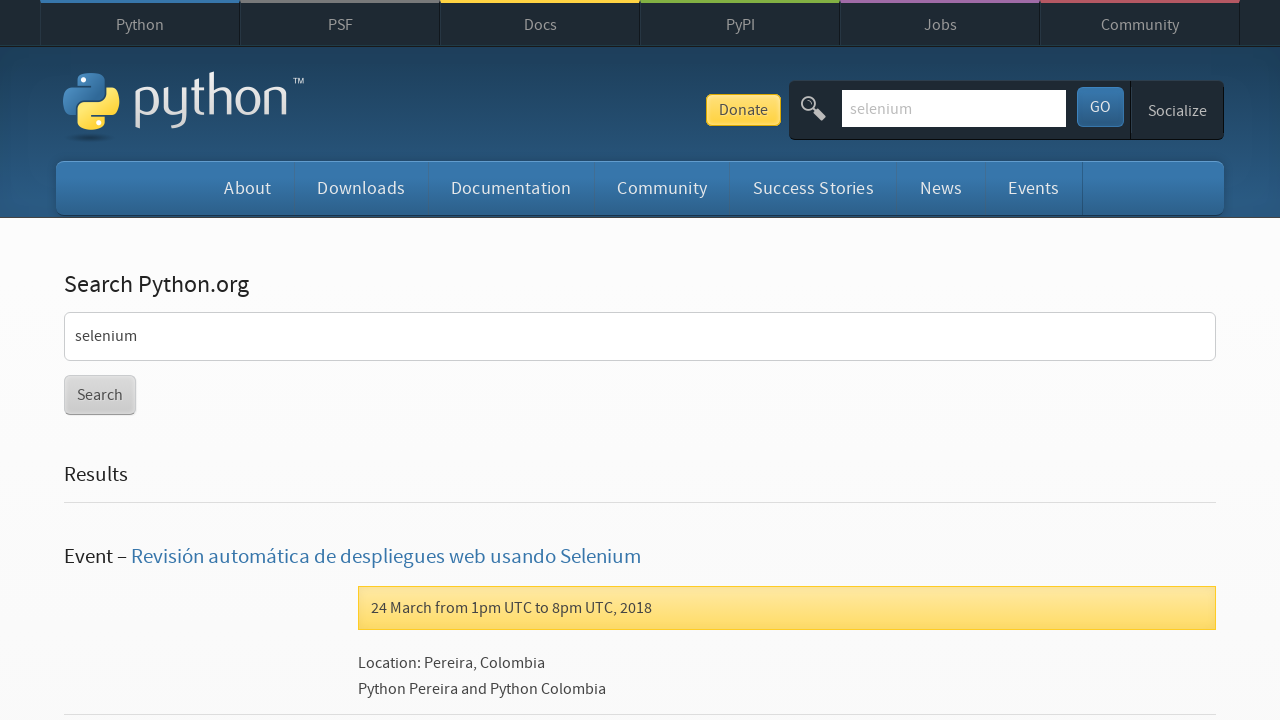

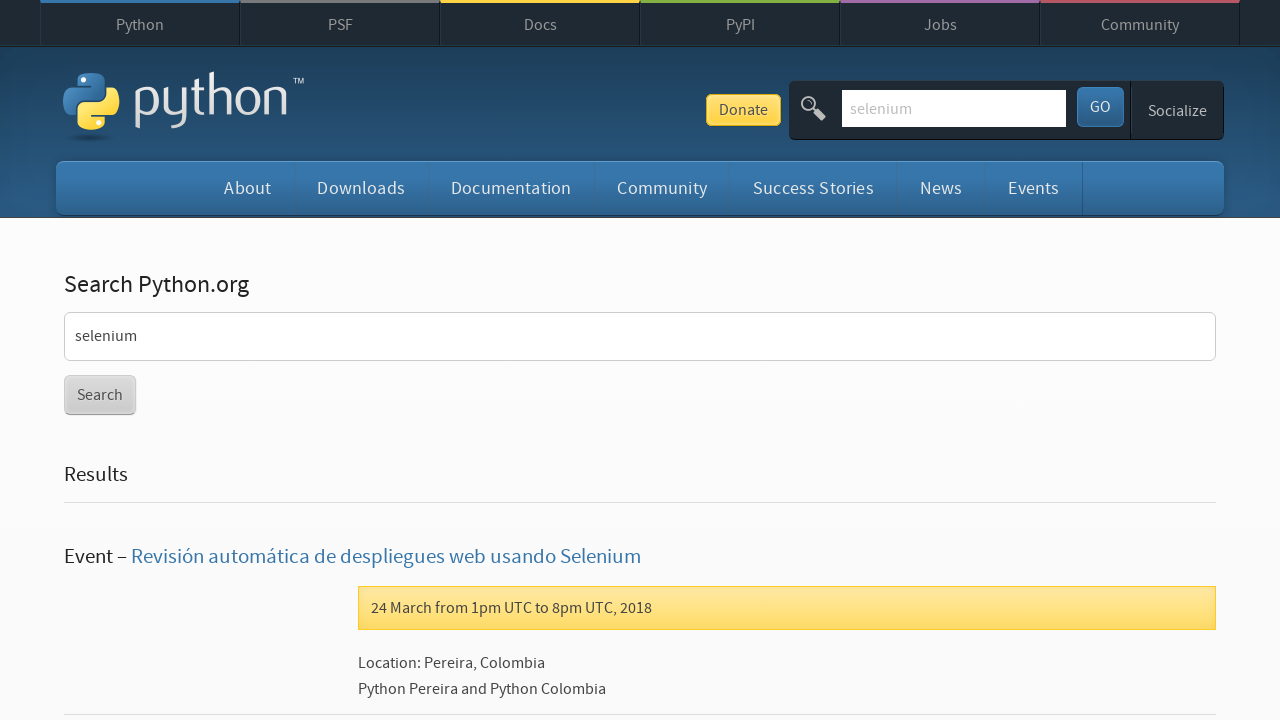